Tests opening the left side menu and verifying the overlay is displayed

Starting URL: https://xn--e1ajpedda3g.xn----etbpba5admdlad.xn--p1ai/

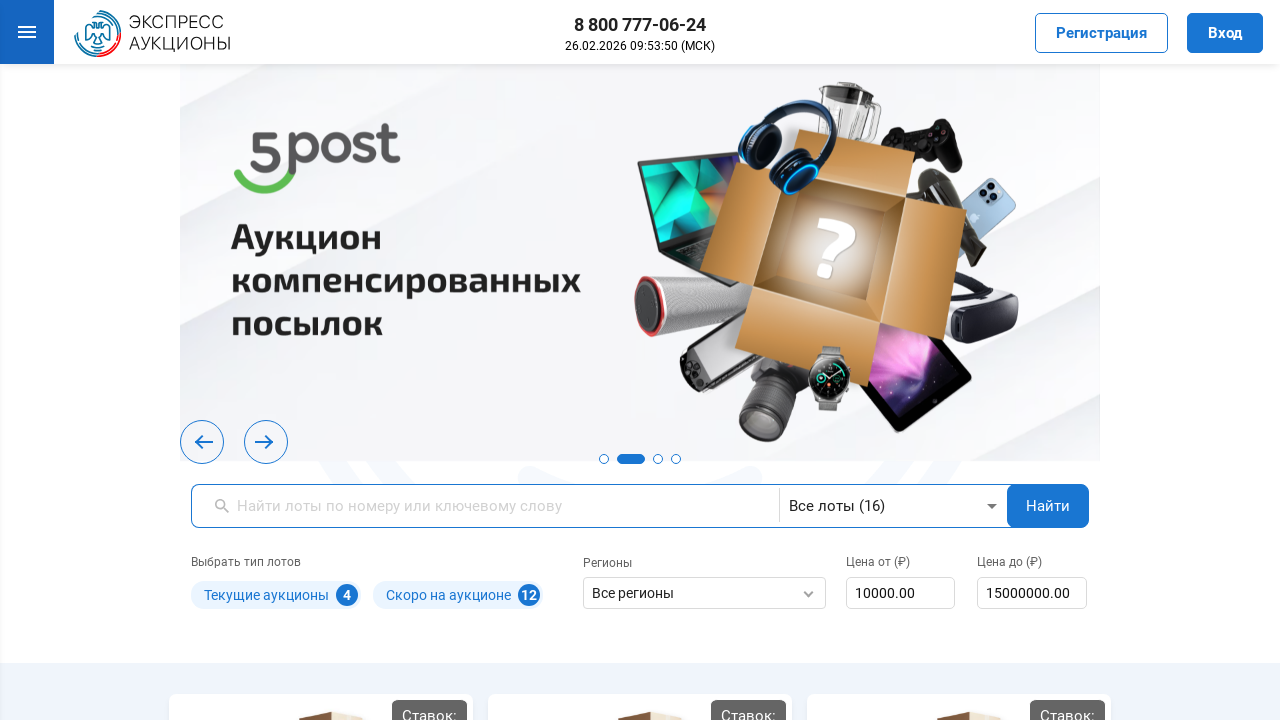

Clicked menu button to open left side menu at (27, 32) on #siteMenu2
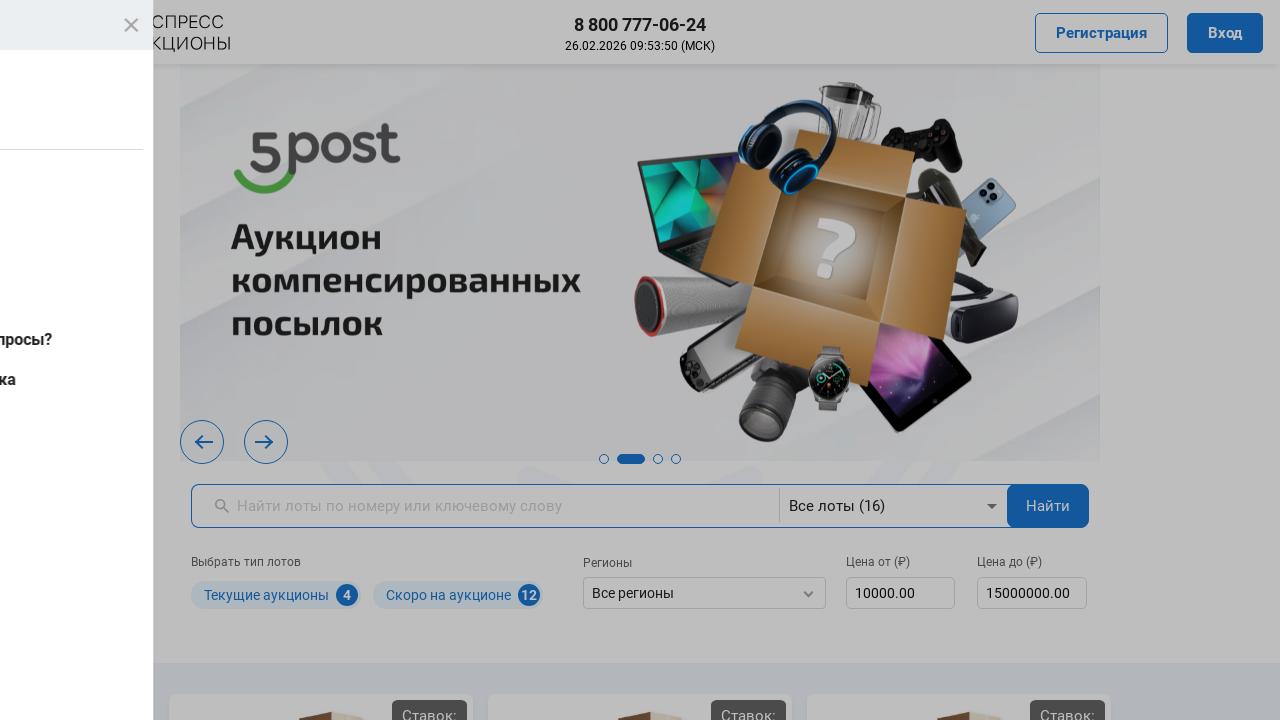

Overlay element became visible
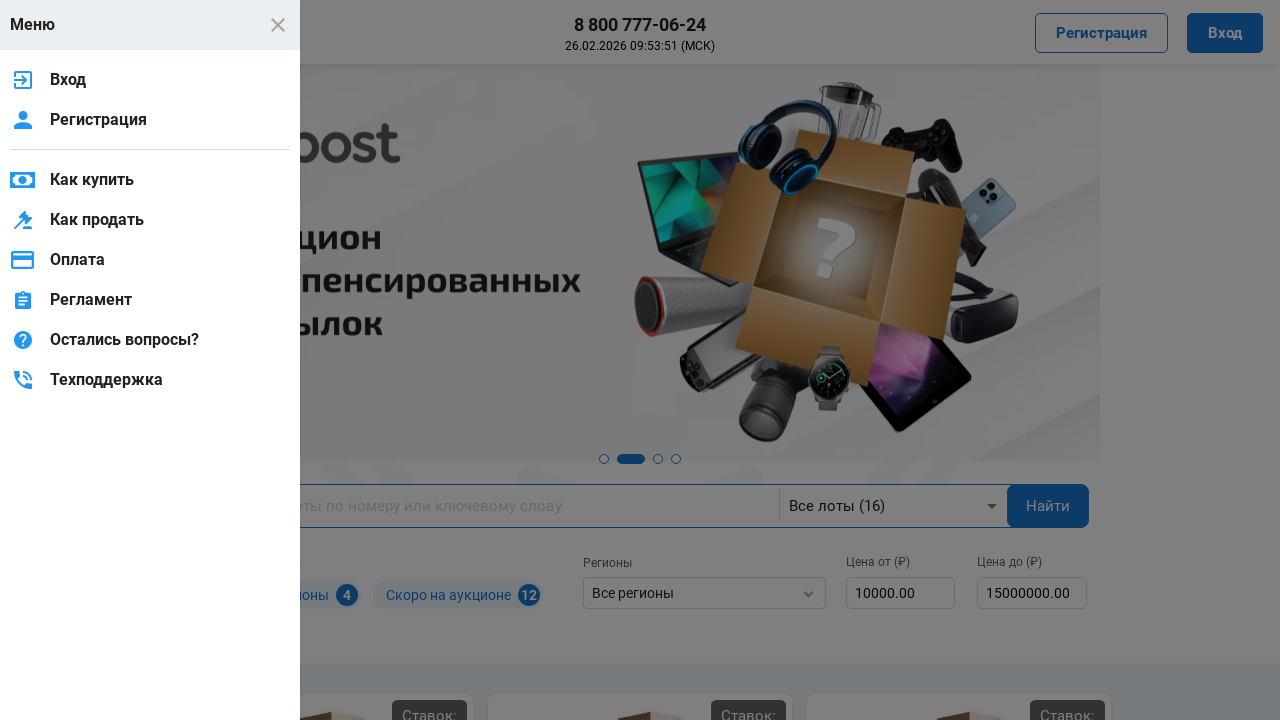

Verified overlay is displayed
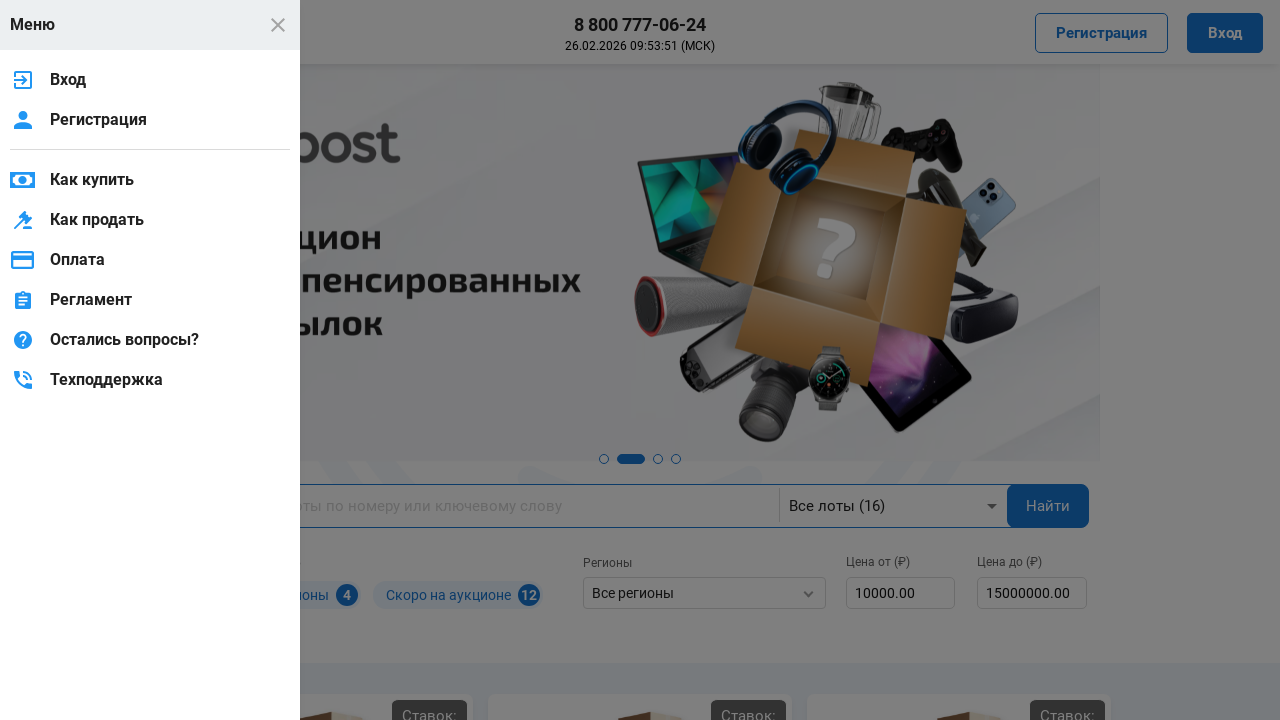

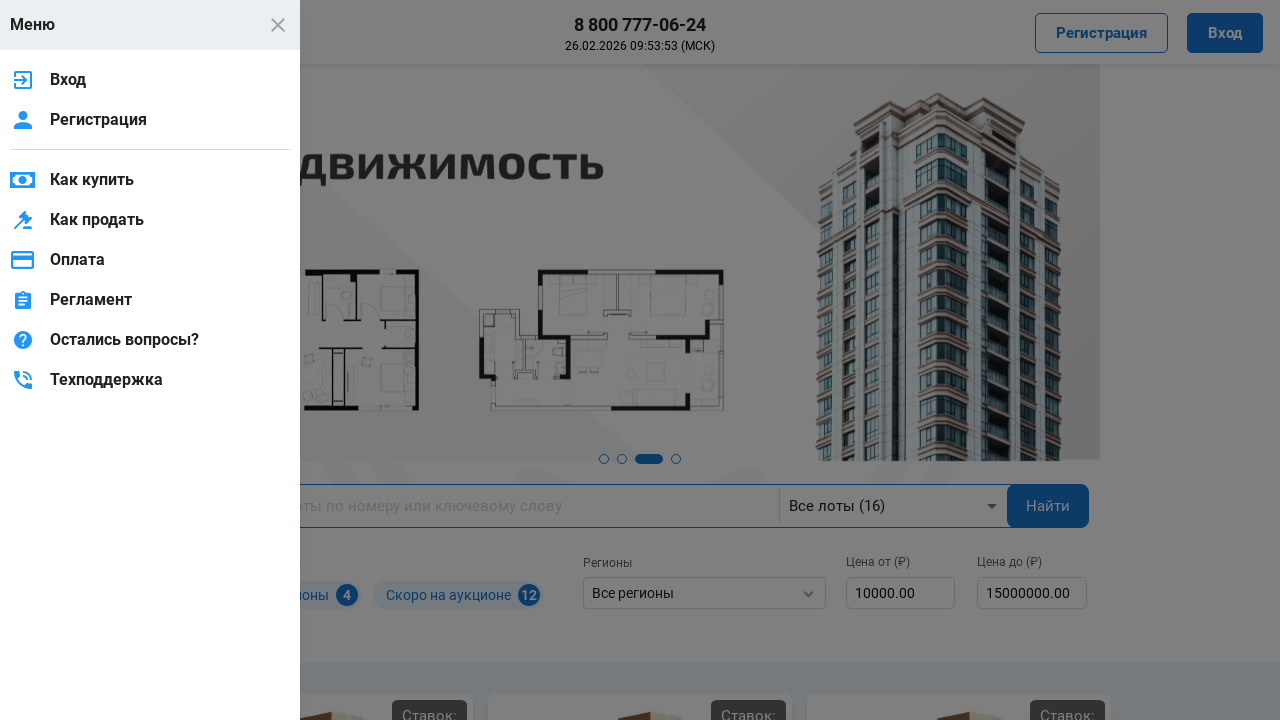